Tests the add to cart functionality on a practice e-commerce site by clicking the add to cart button on the first product.

Starting URL: https://rahulshettyacademy.com/seleniumPractise/#/

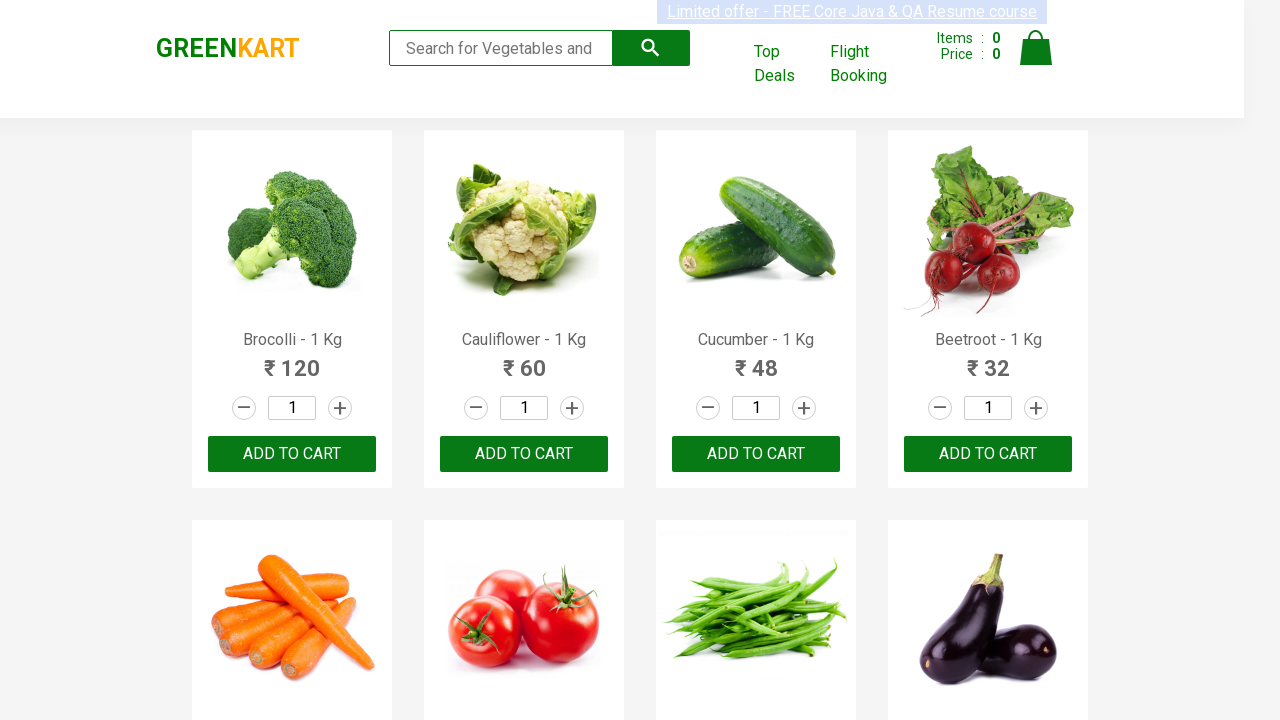

Navigated to practice e-commerce site
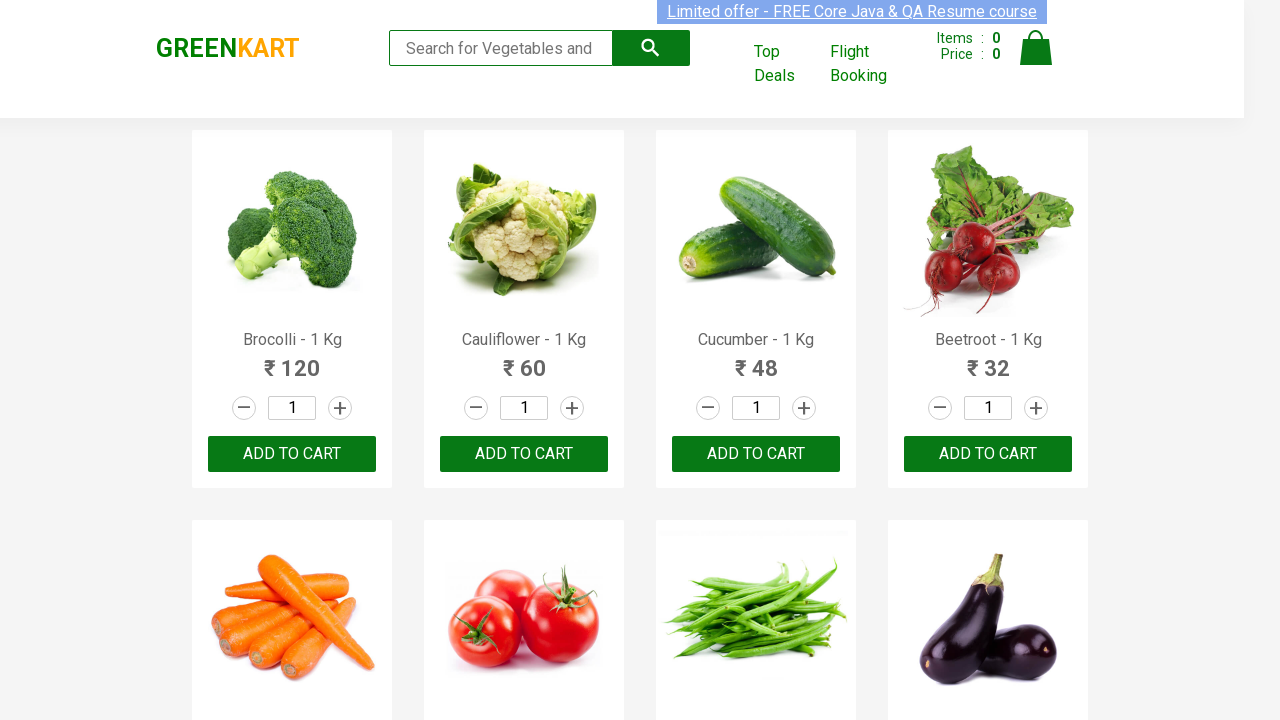

Clicked the Add to Cart button on the first product at (292, 454) on (//div[@class='product-action']/button)[1]
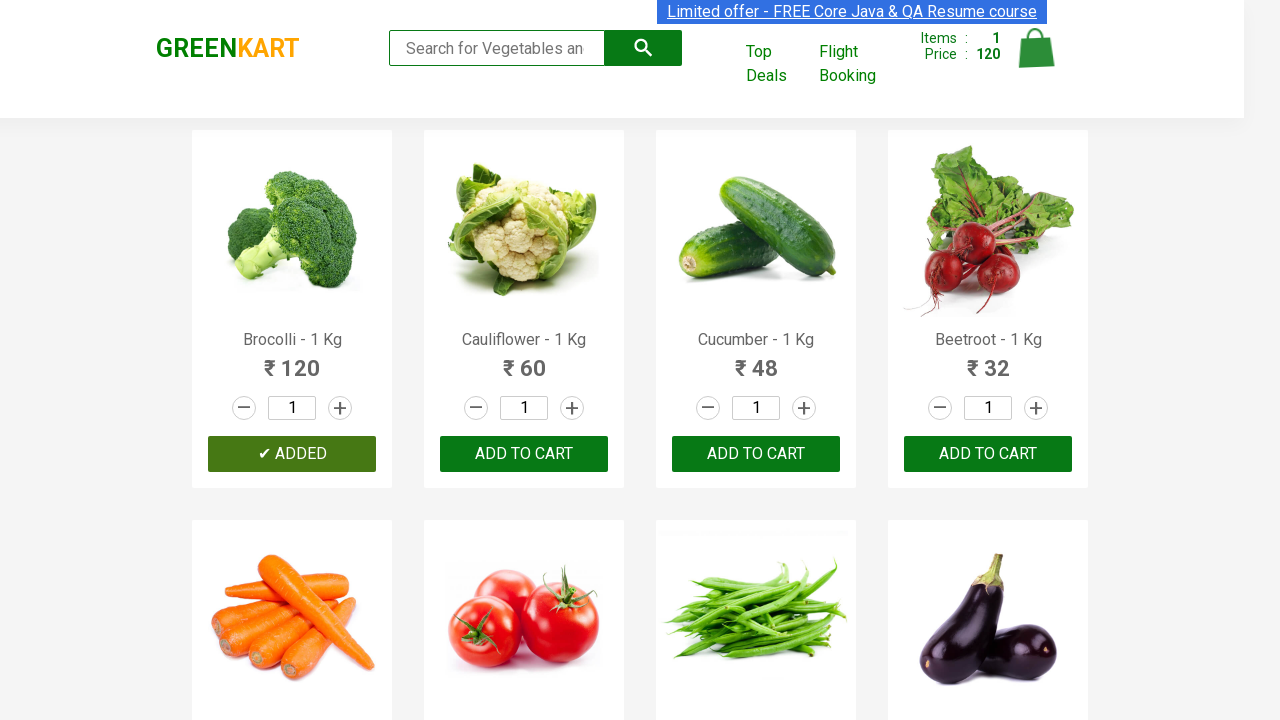

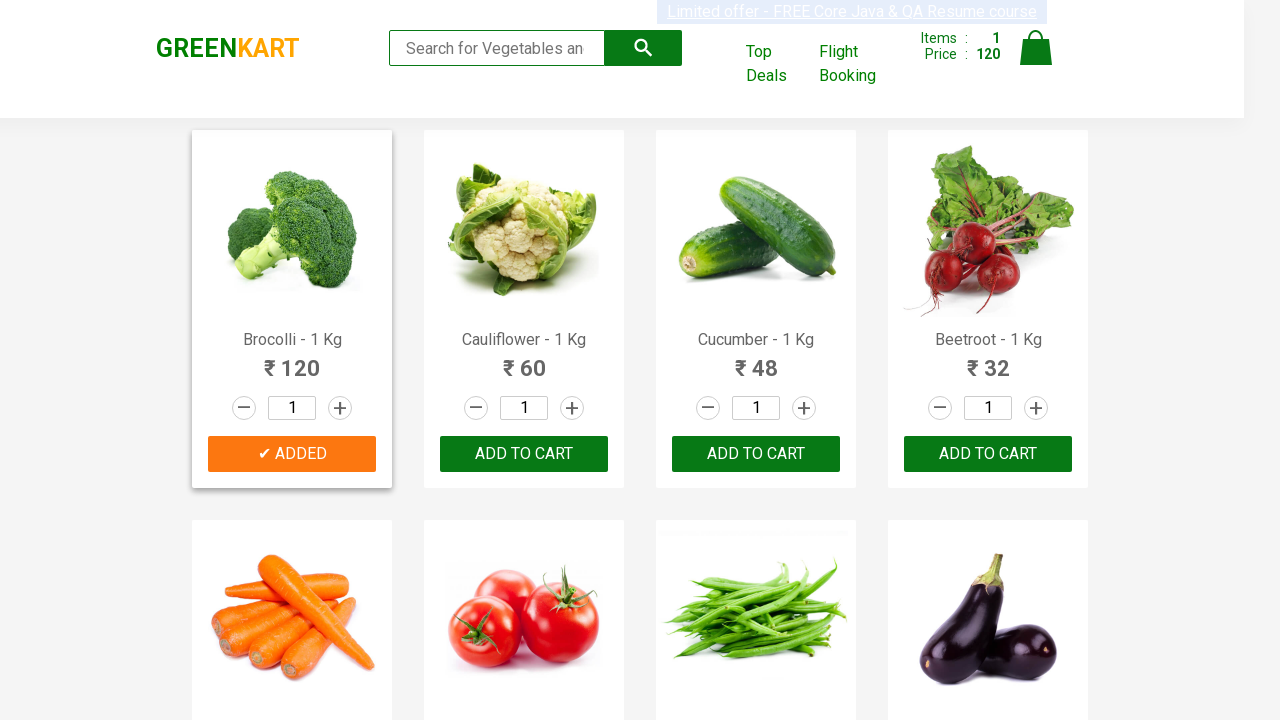